Tests form input functionality by filling username and password fields on the Sauce Demo website

Starting URL: https://www.saucedemo.com/

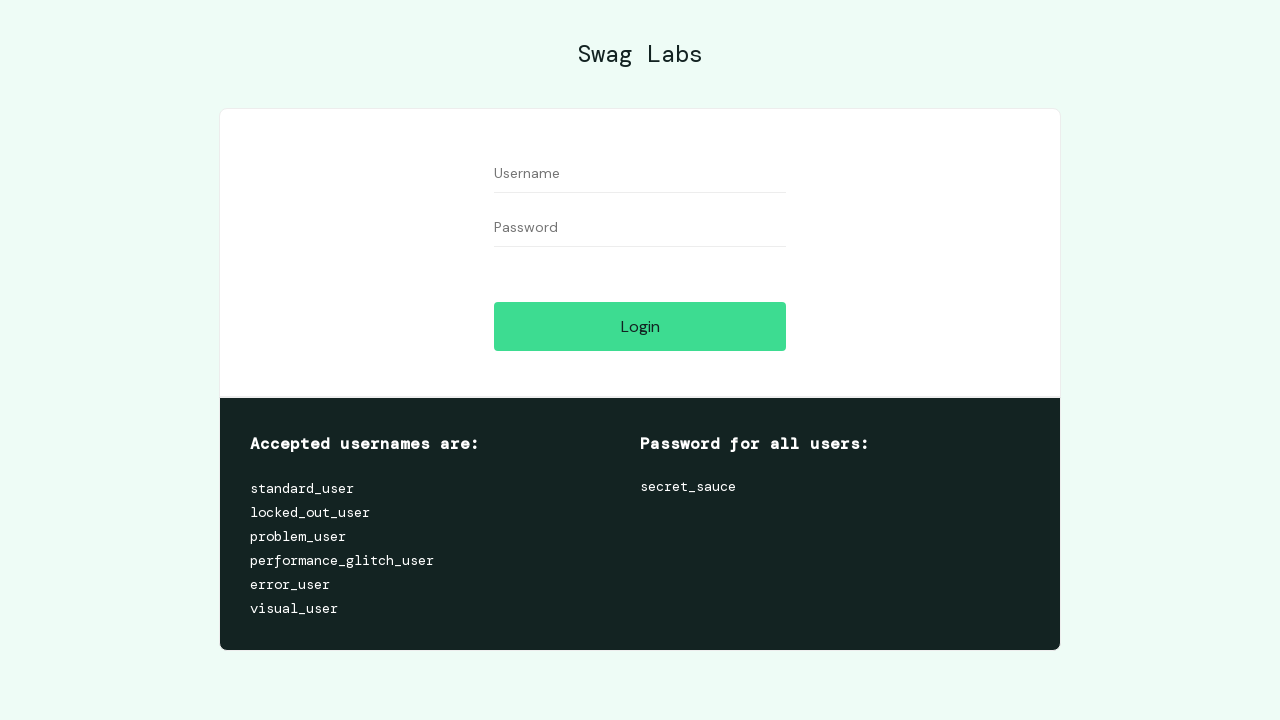

Filled username field with 'Admin' on //input[@id='user-name' and @type='text']
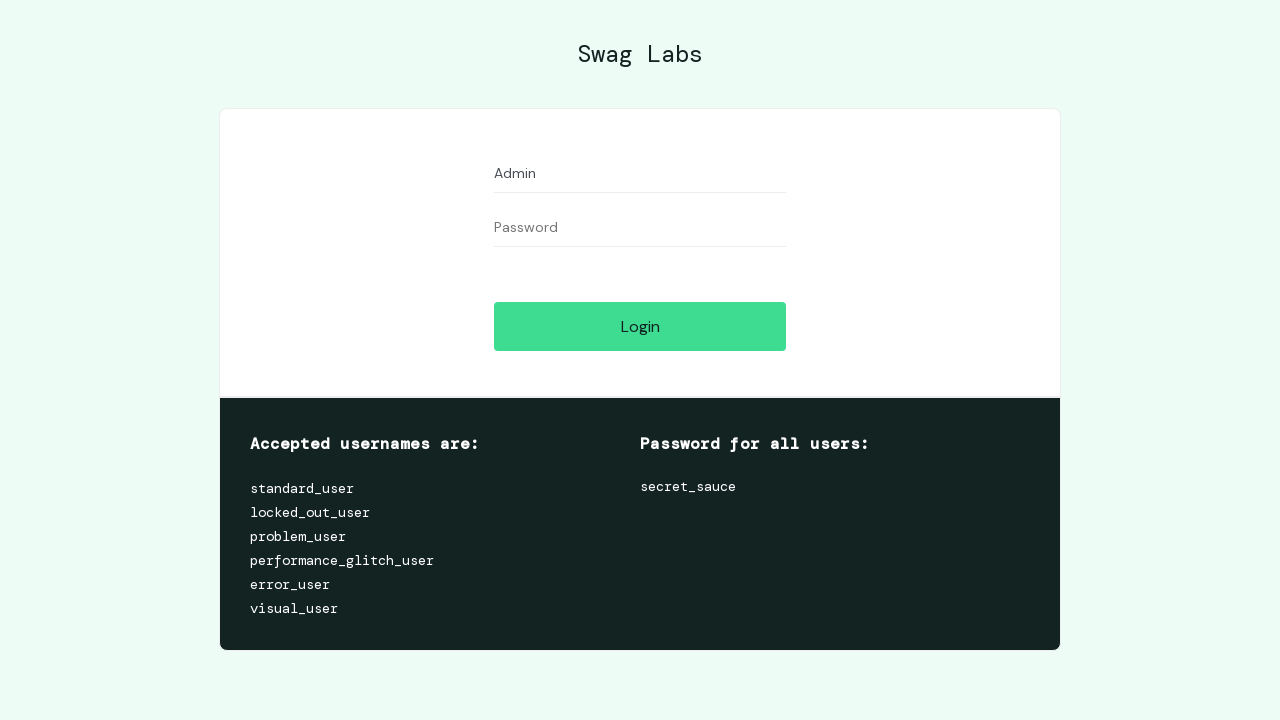

Filled password field with 'pass' on //input[@id='password' and @type='password']
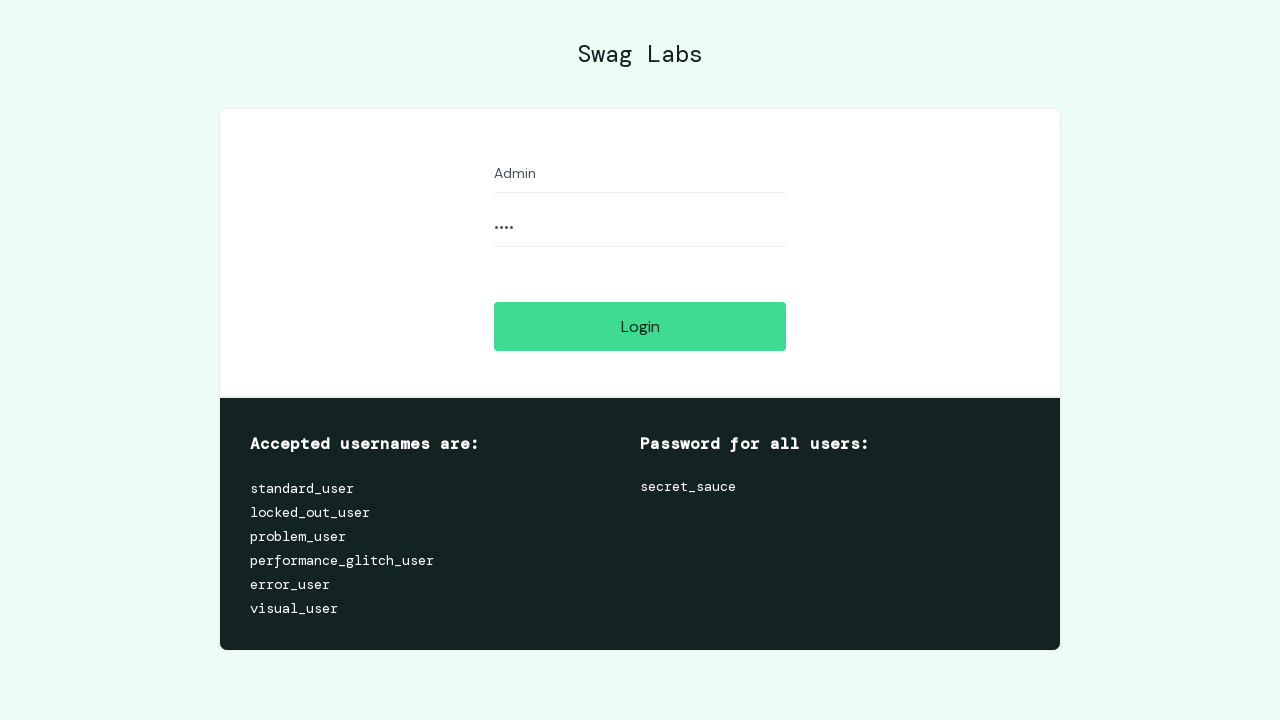

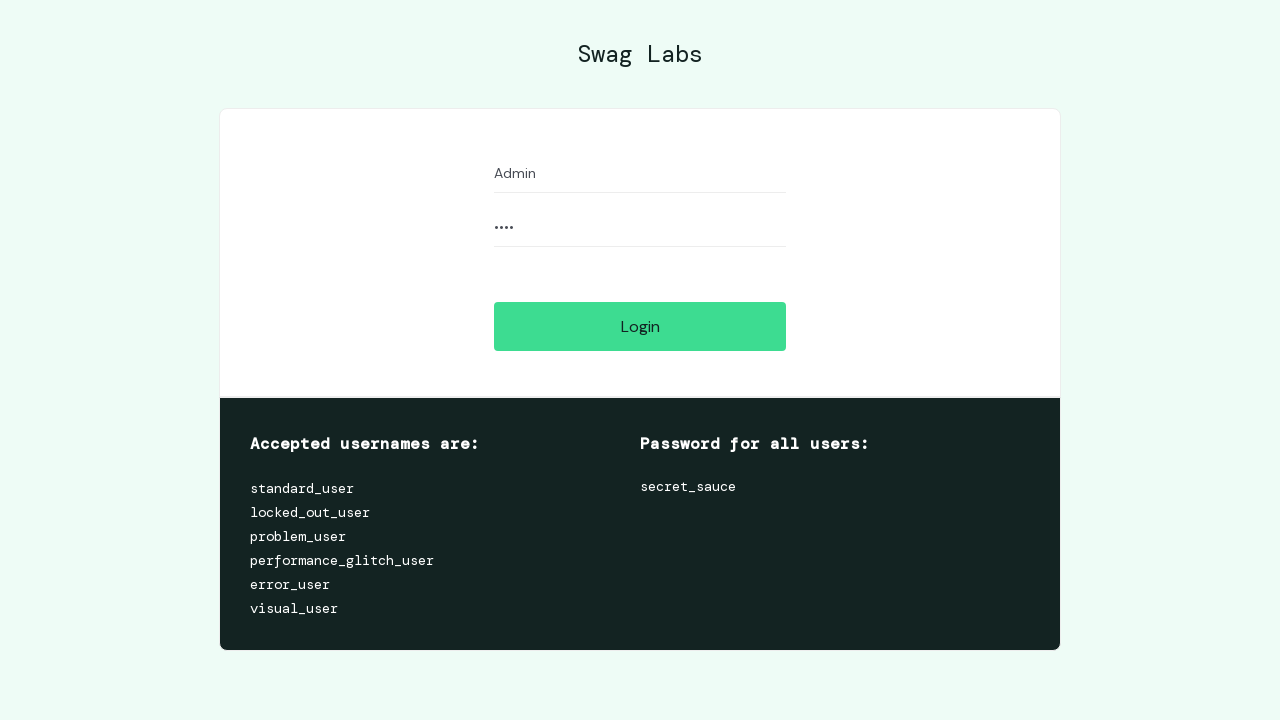